Tests dynamic content loading by clicking a start button and waiting for dynamically loaded text to appear

Starting URL: https://the-internet.herokuapp.com/dynamic_loading/1

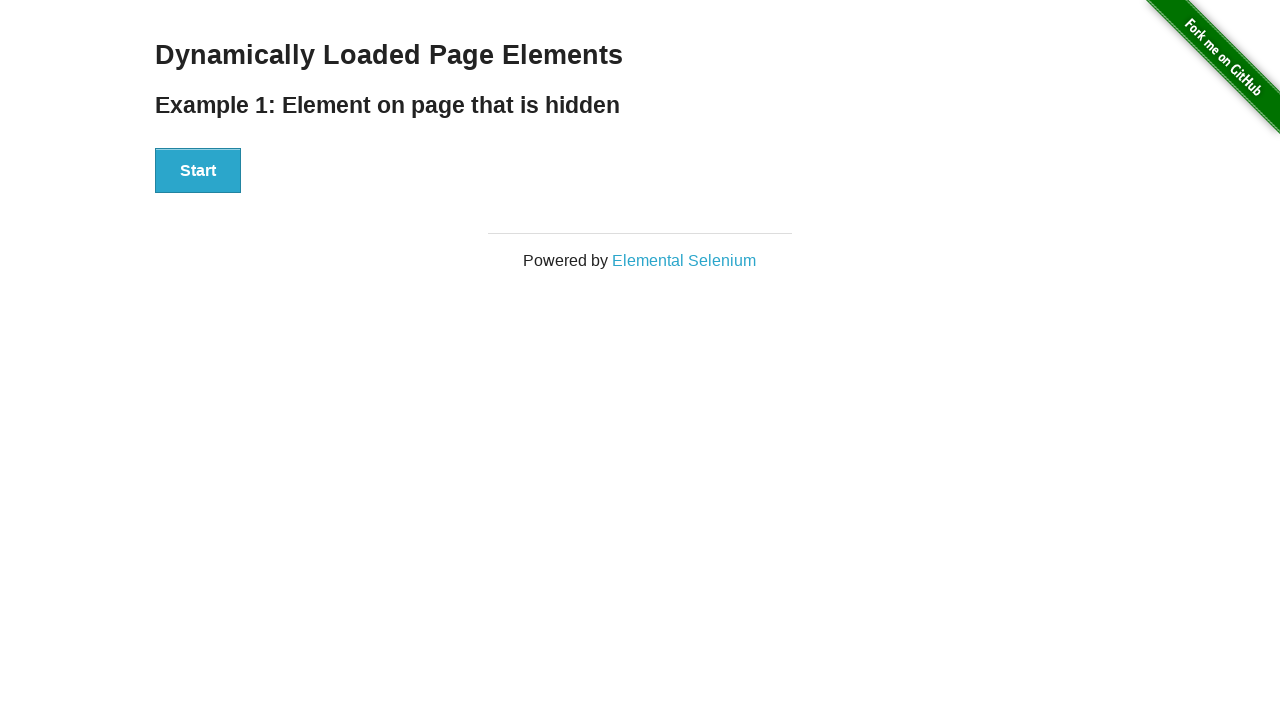

Clicked Start button to trigger dynamic content loading at (198, 171) on xpath=//div[@id='start']//button
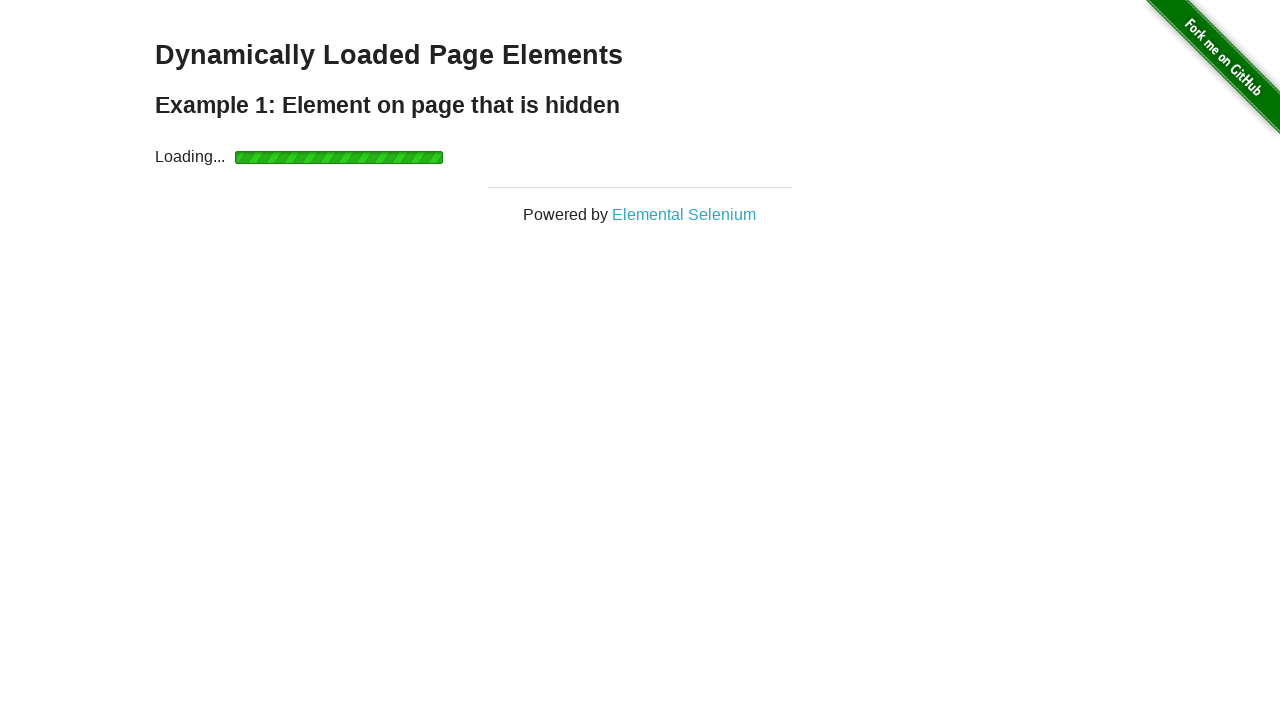

Waited for dynamically loaded text element to appear
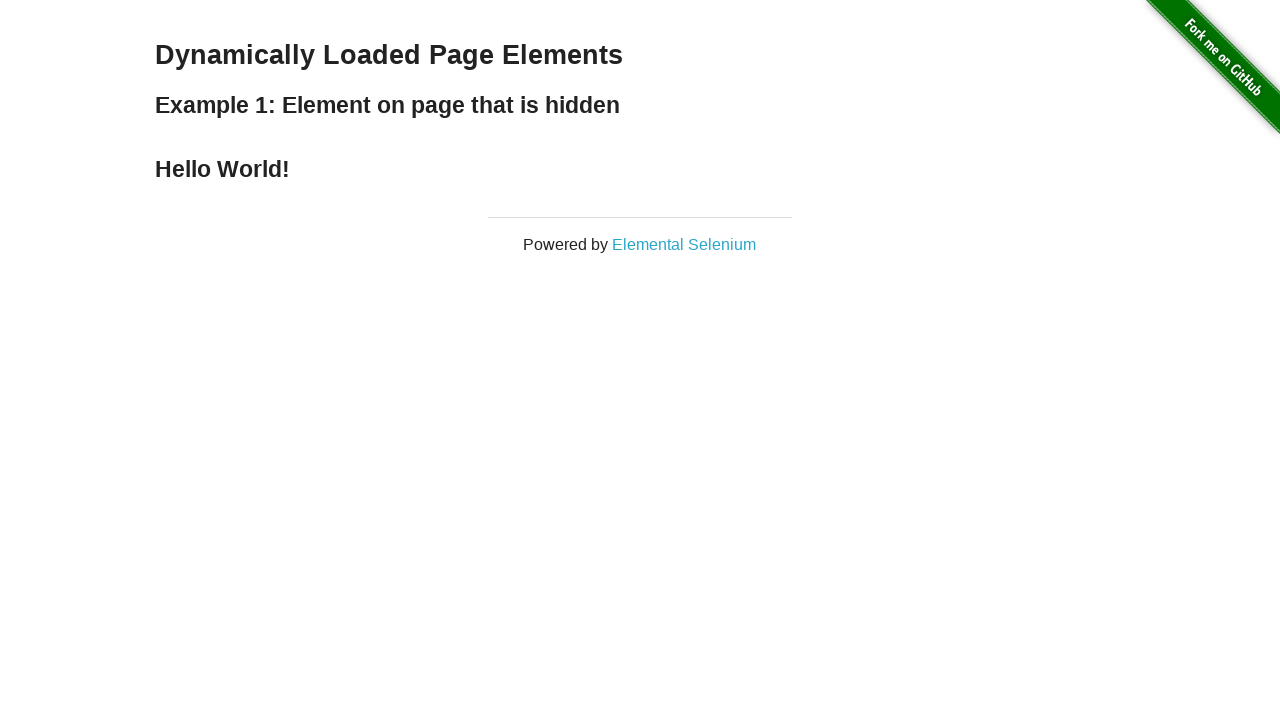

Retrieved text content from dynamically loaded element
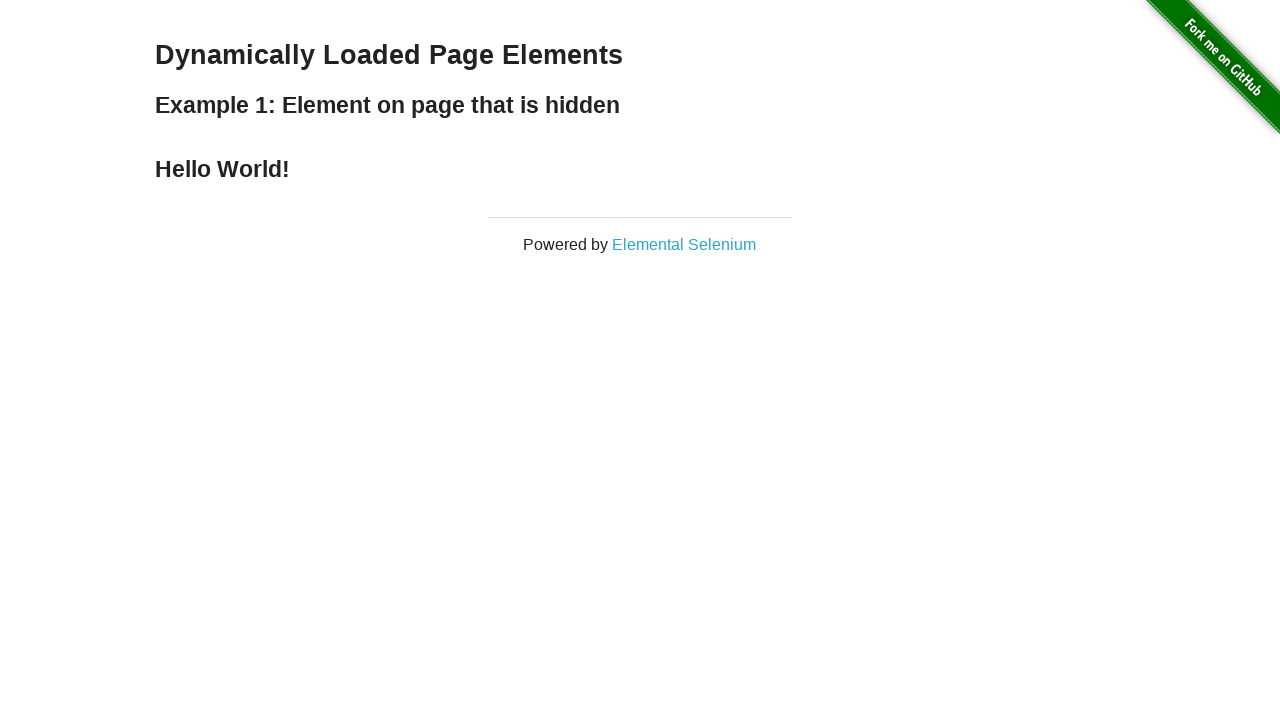

Verified text content matches expected value 'Hello World!'
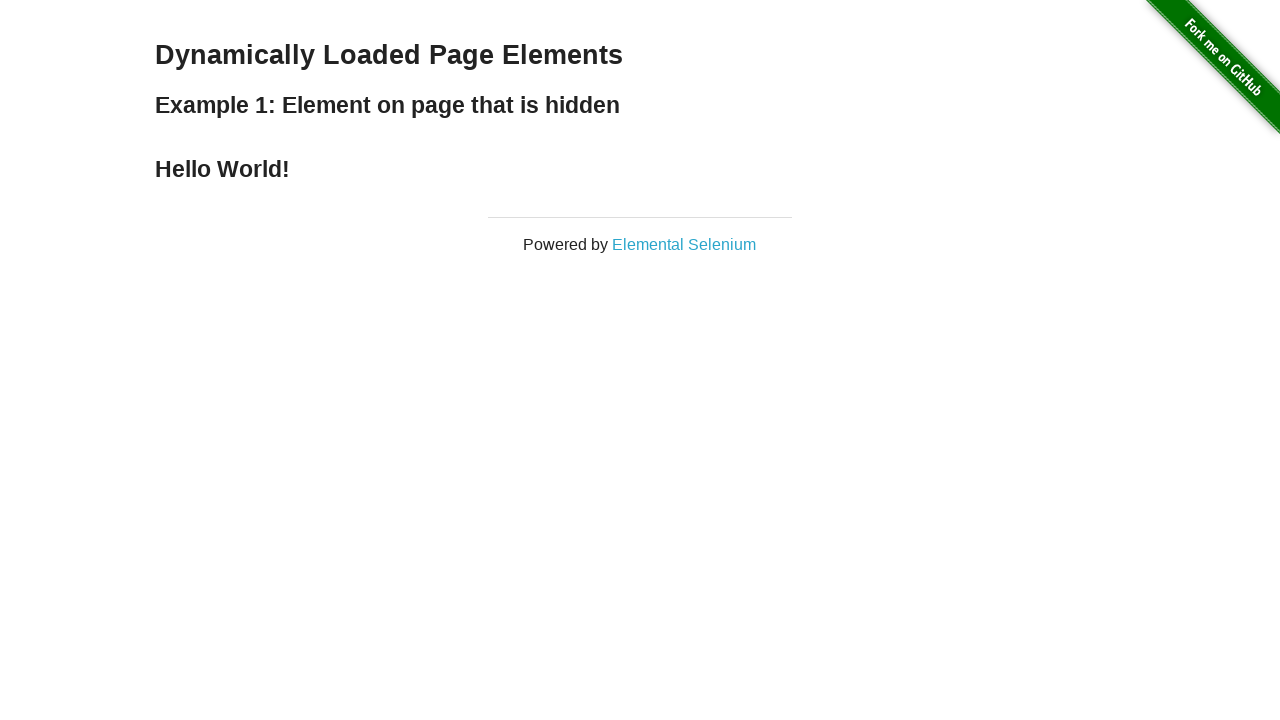

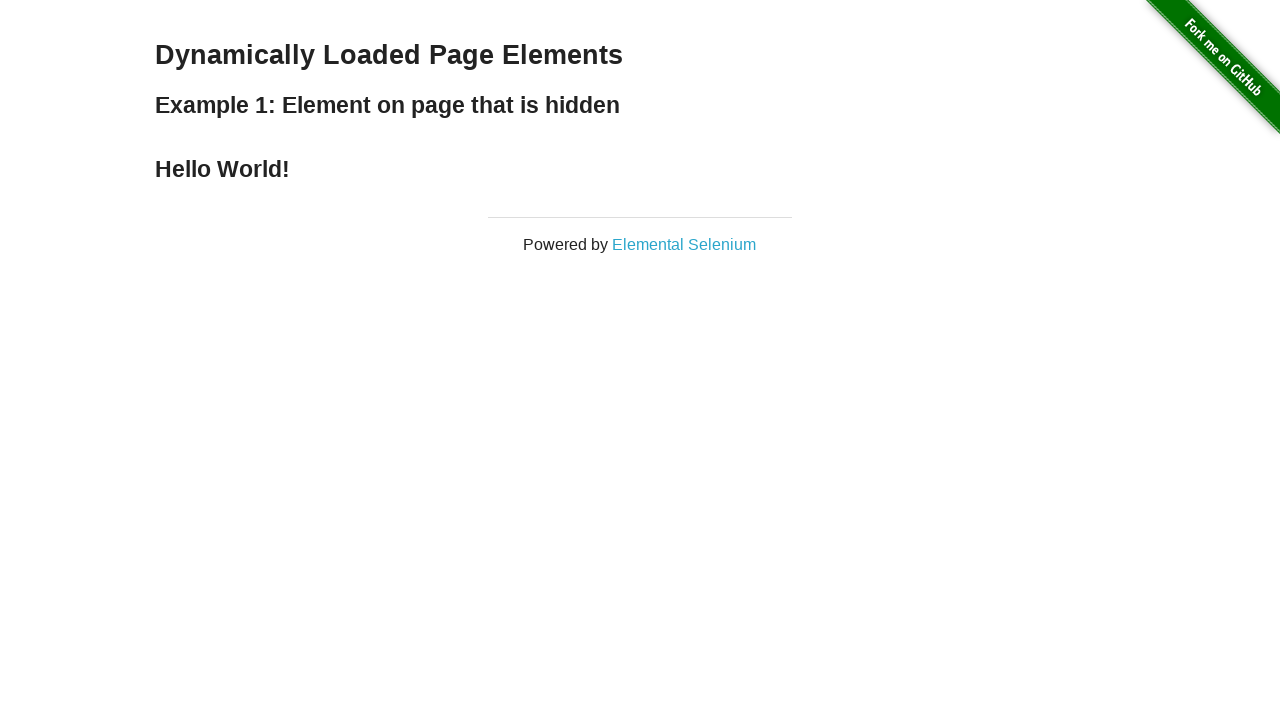